Tests dynamic controls by clicking the Remove button, verifying the "It's gone!" message appears, then clicking Add button and verifying the "It's back" message appears using implicit wait.

Starting URL: https://the-internet.herokuapp.com/dynamic_controls

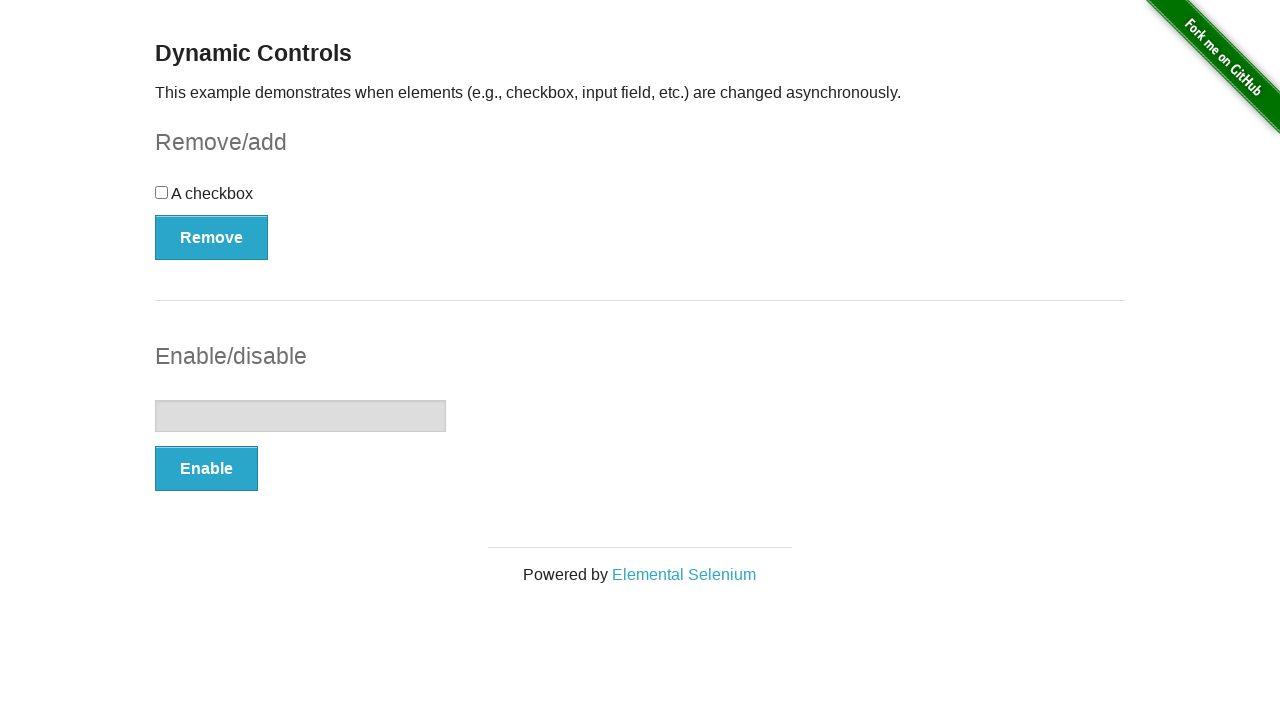

Navigated to dynamic controls page
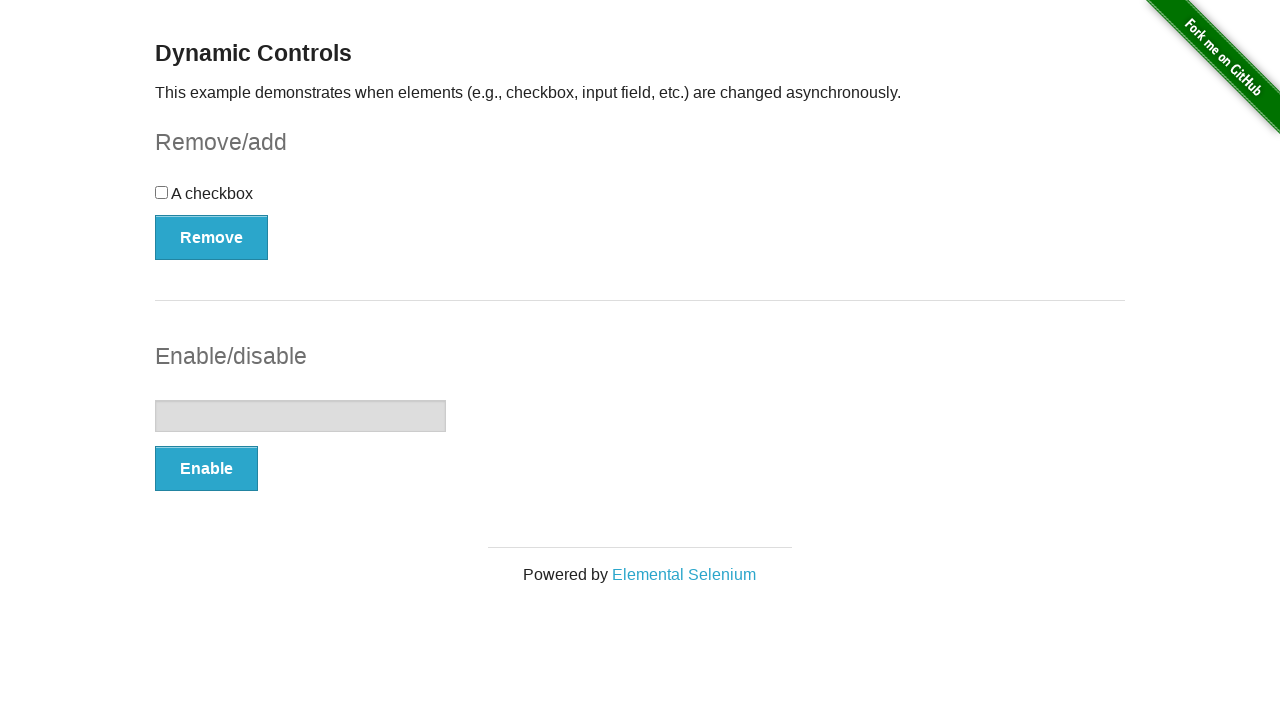

Clicked Remove button at (212, 237) on xpath=//*[text()='Remove']
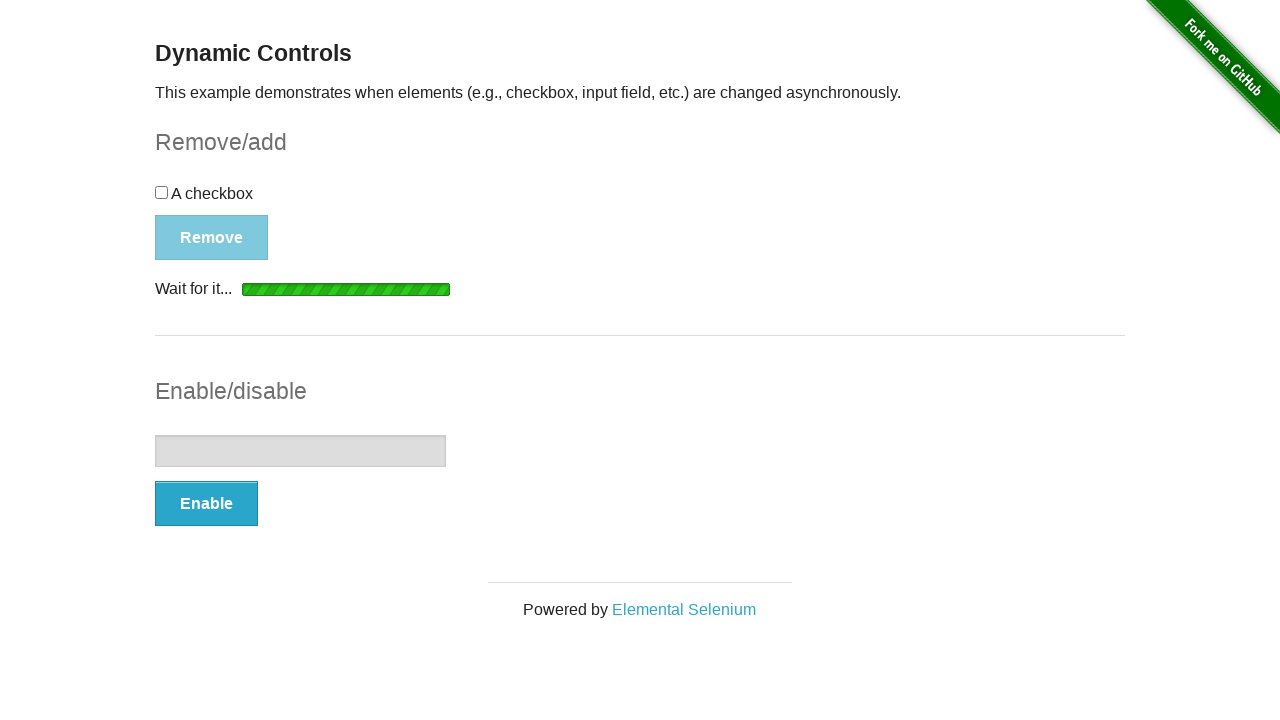

Waited for message element to appear
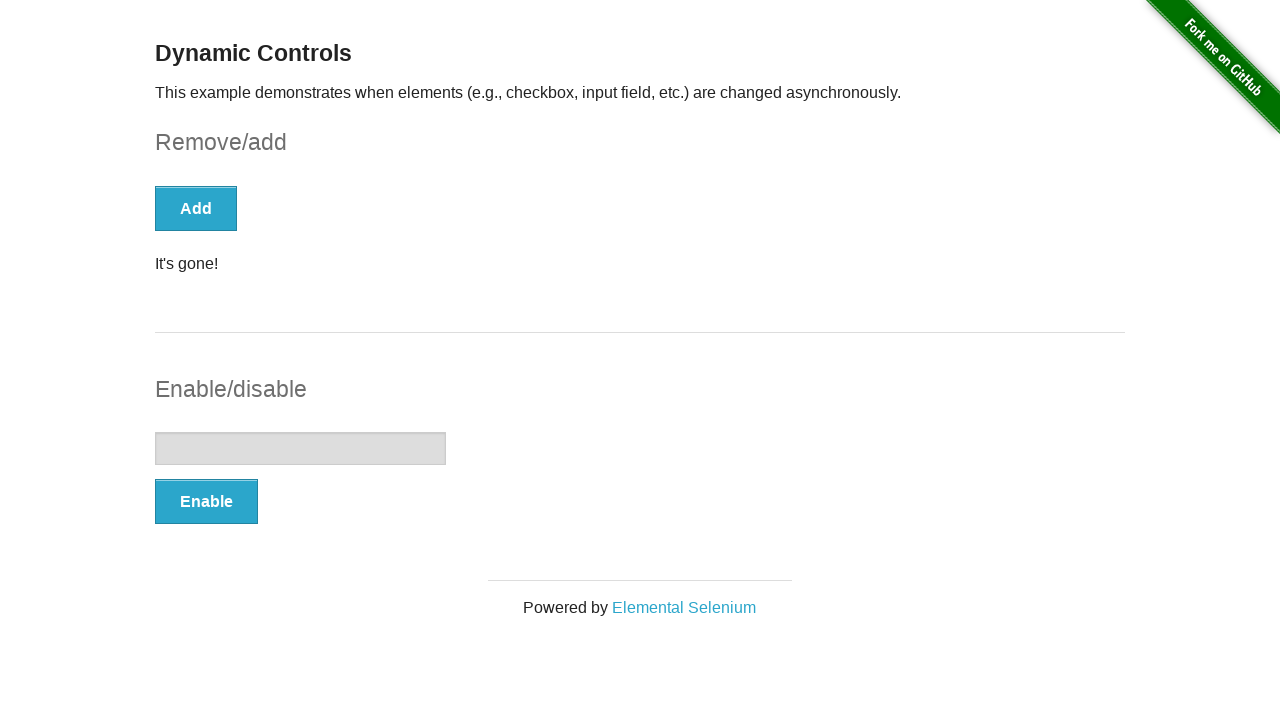

Verified 'It's gone!' message is visible
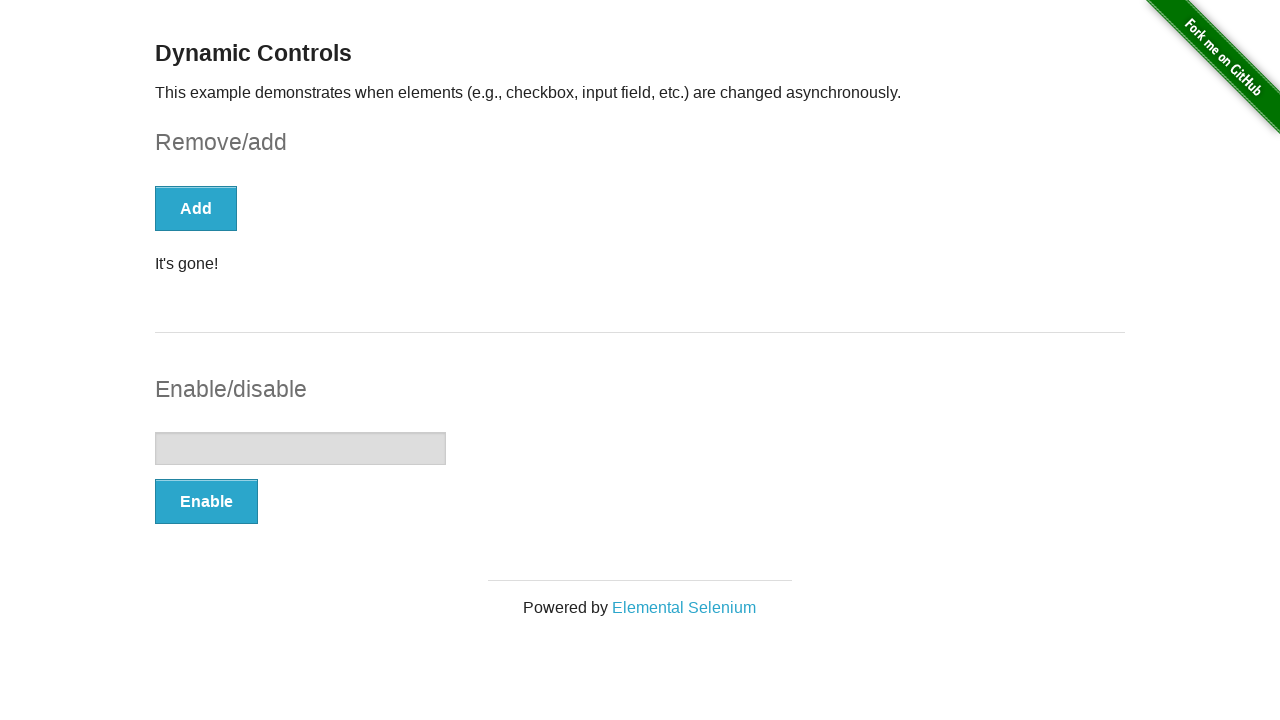

Clicked Add button at (196, 208) on xpath=//button[text()='Add']
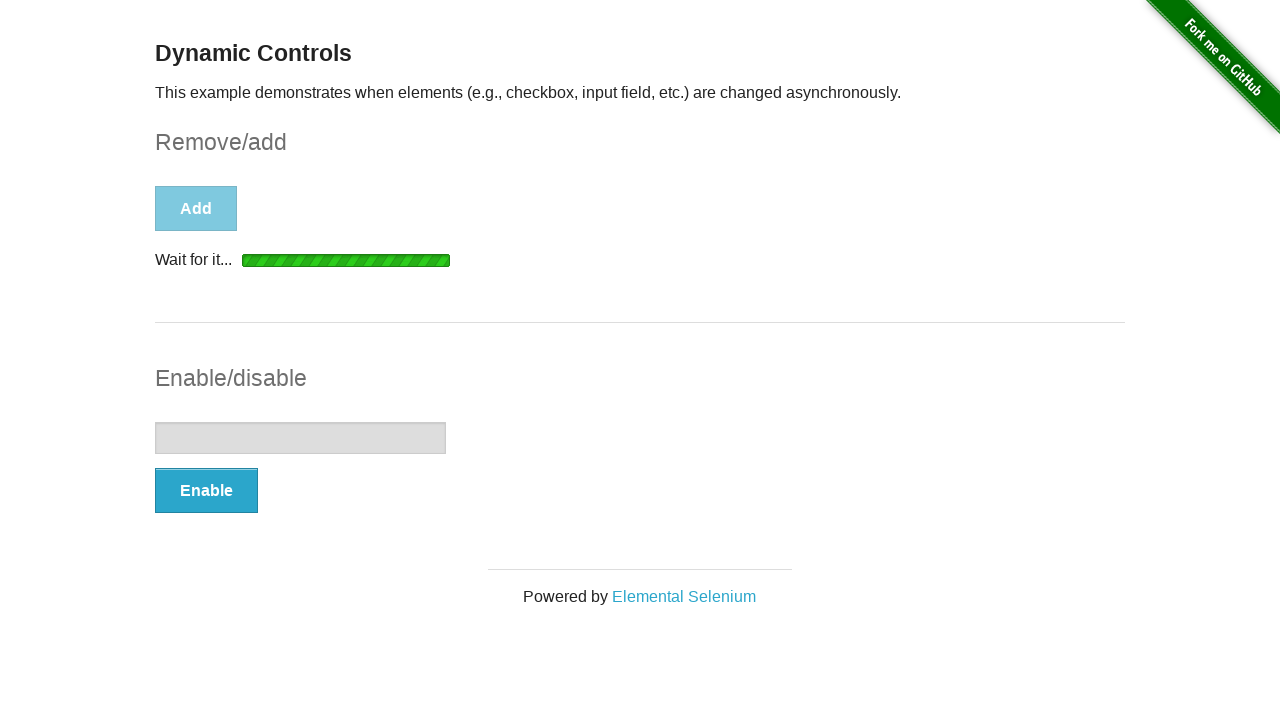

Waited for message element to reappear
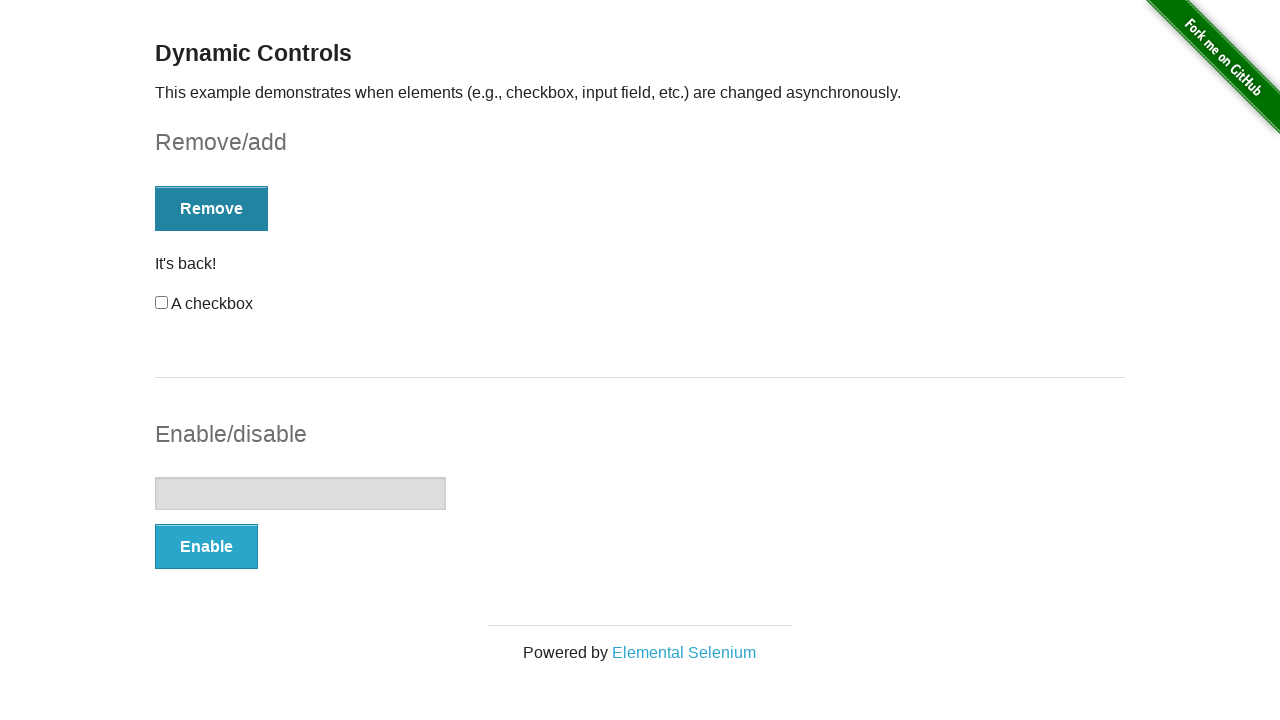

Verified 'It's back' message is visible
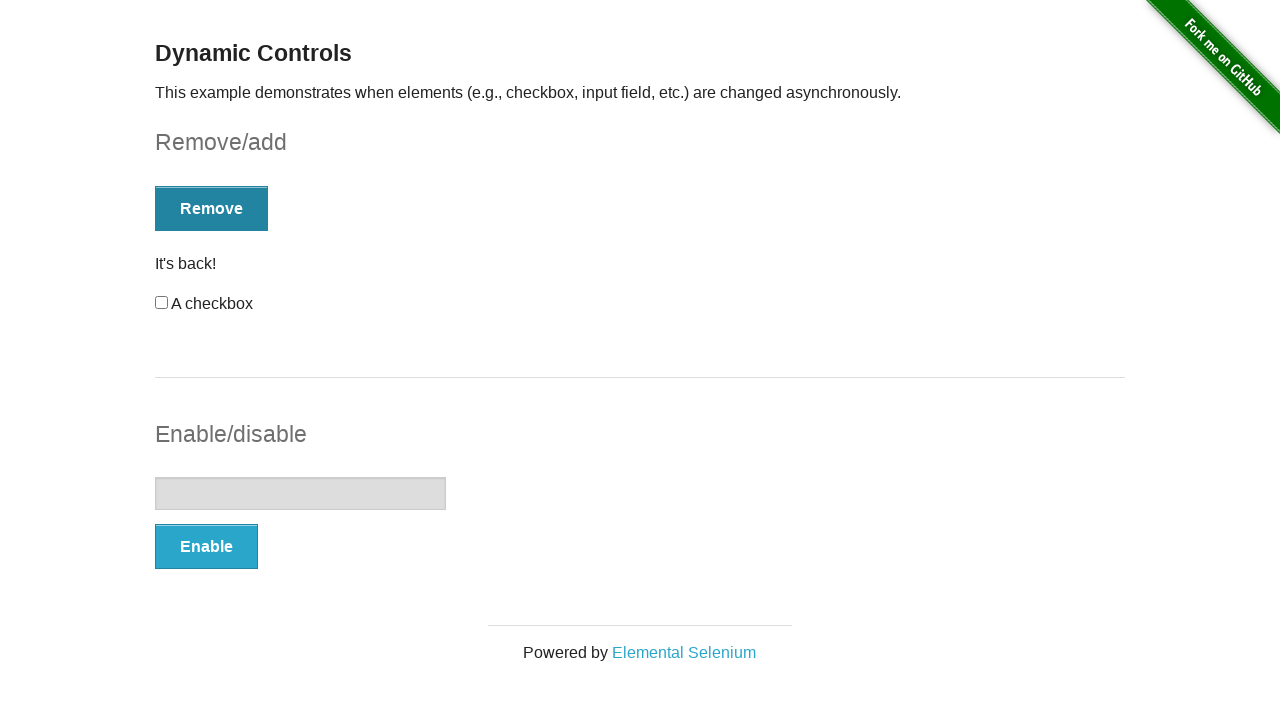

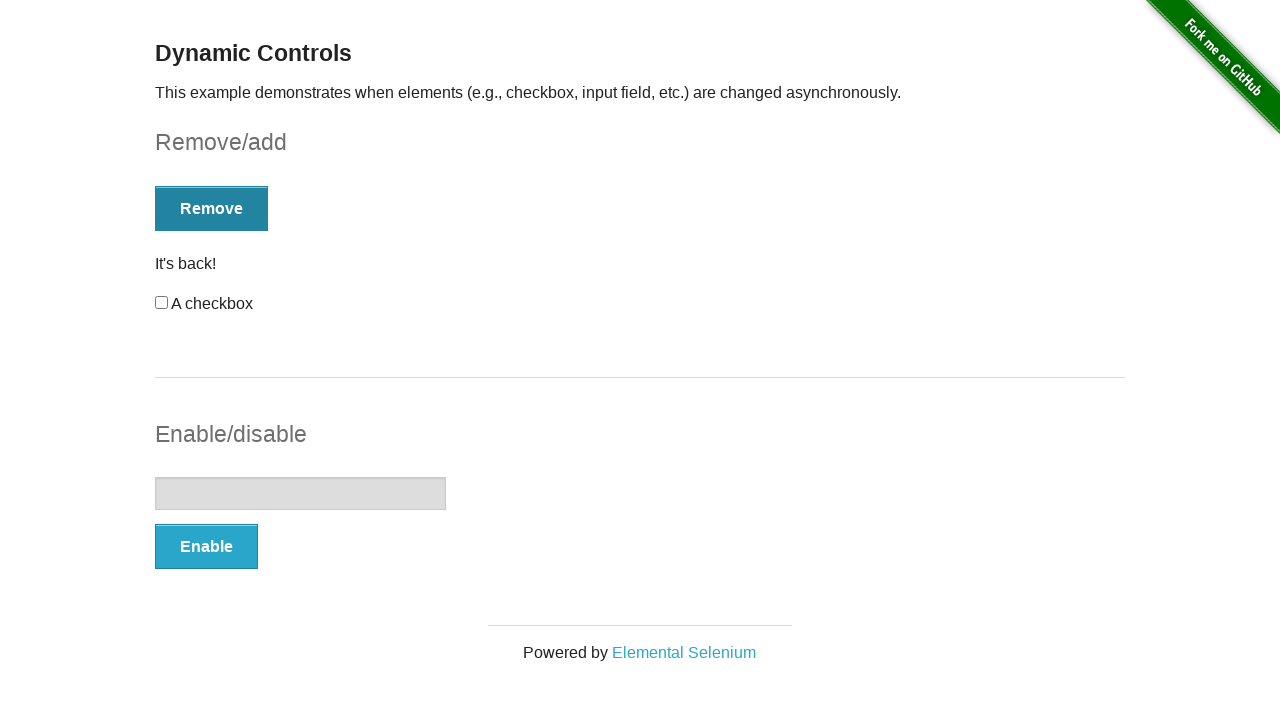